Tests keyboard input functionality by typing a string on a keyboard events demo page and verifying the text appears correctly on the page.

Starting URL: https://training-support.net/webelements/keyboard-events

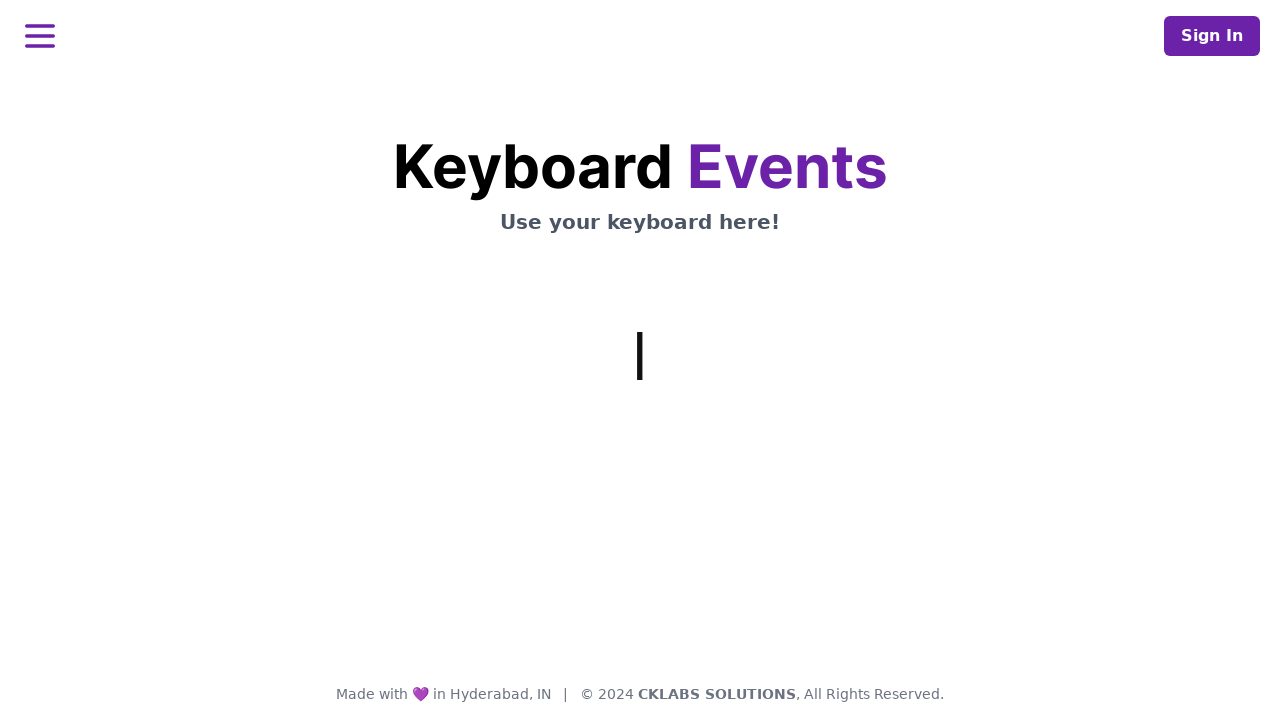

Typed 'Text from Playwright Script' using keyboard events
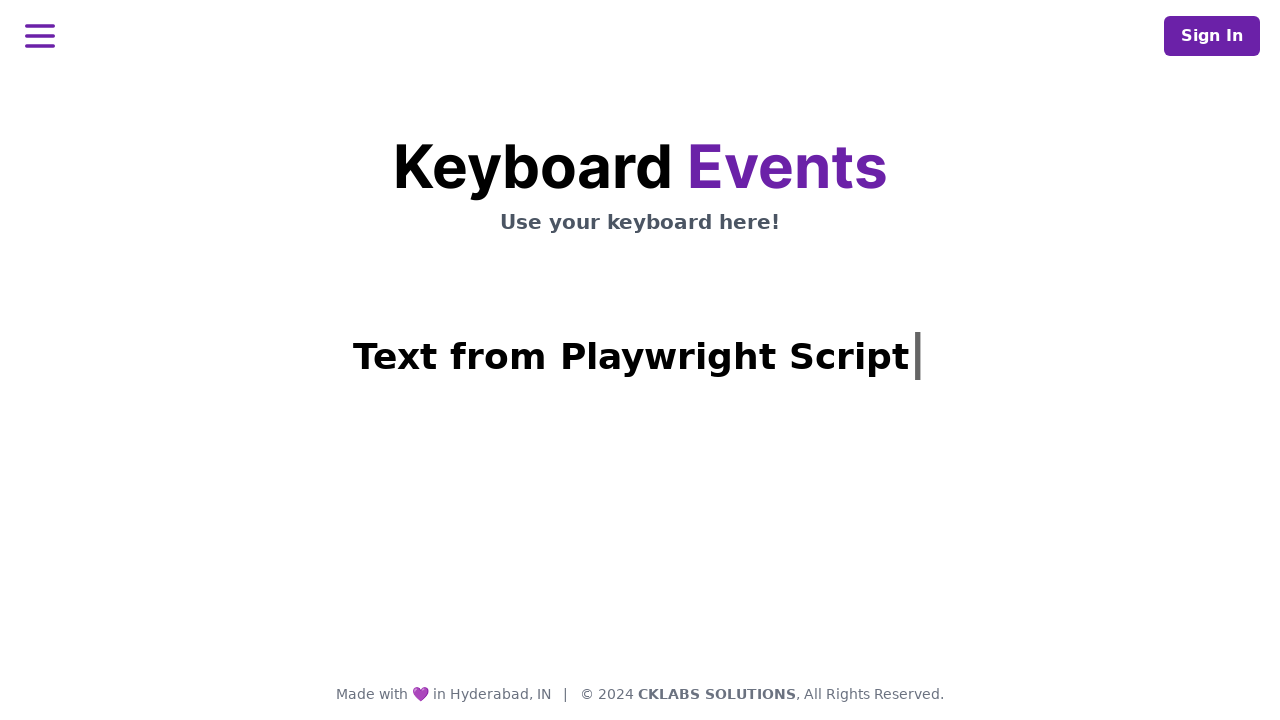

Waited for heading element (h1.mt-3) to load
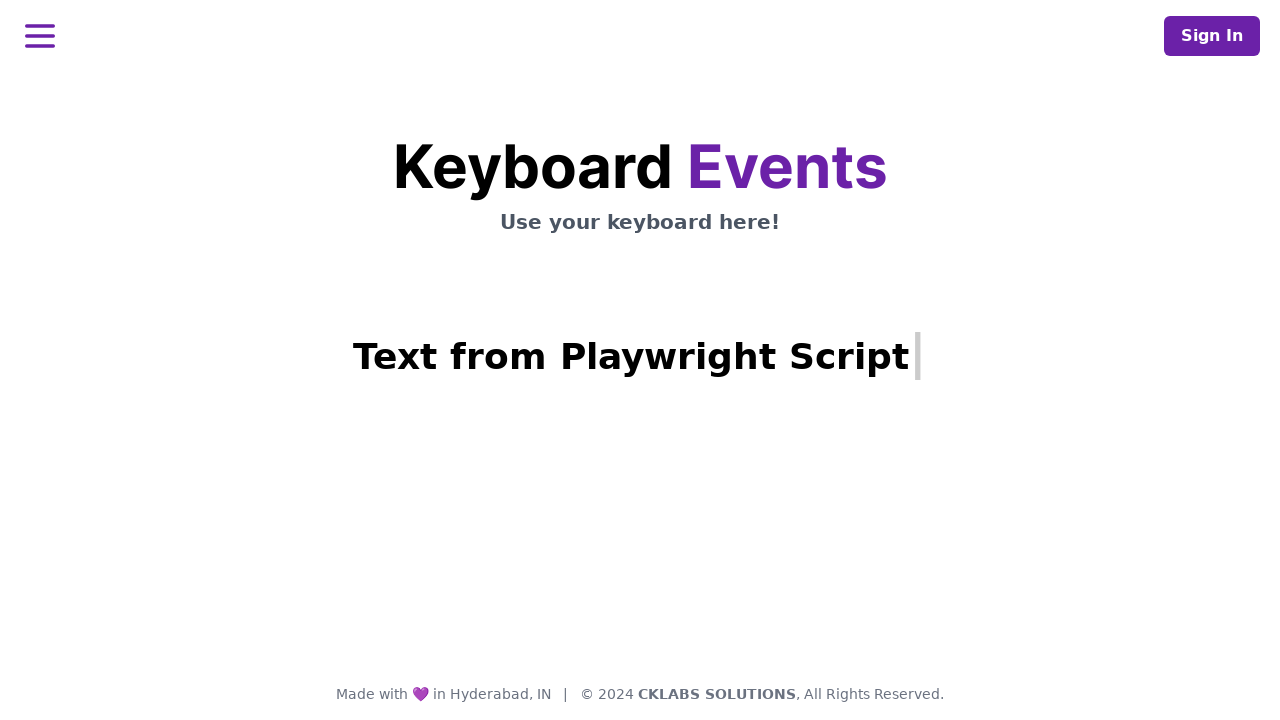

Retrieved displayed text from heading: 'Text from Playwright Script|'
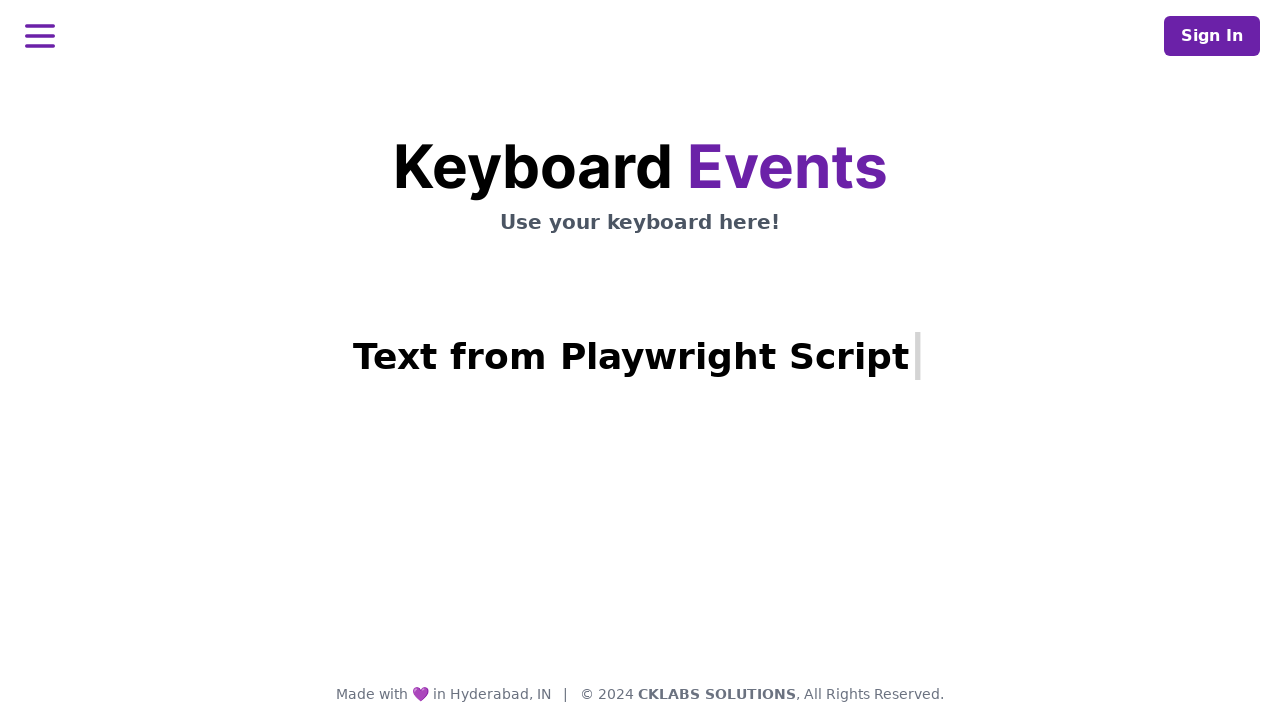

Printed verification message for entered text
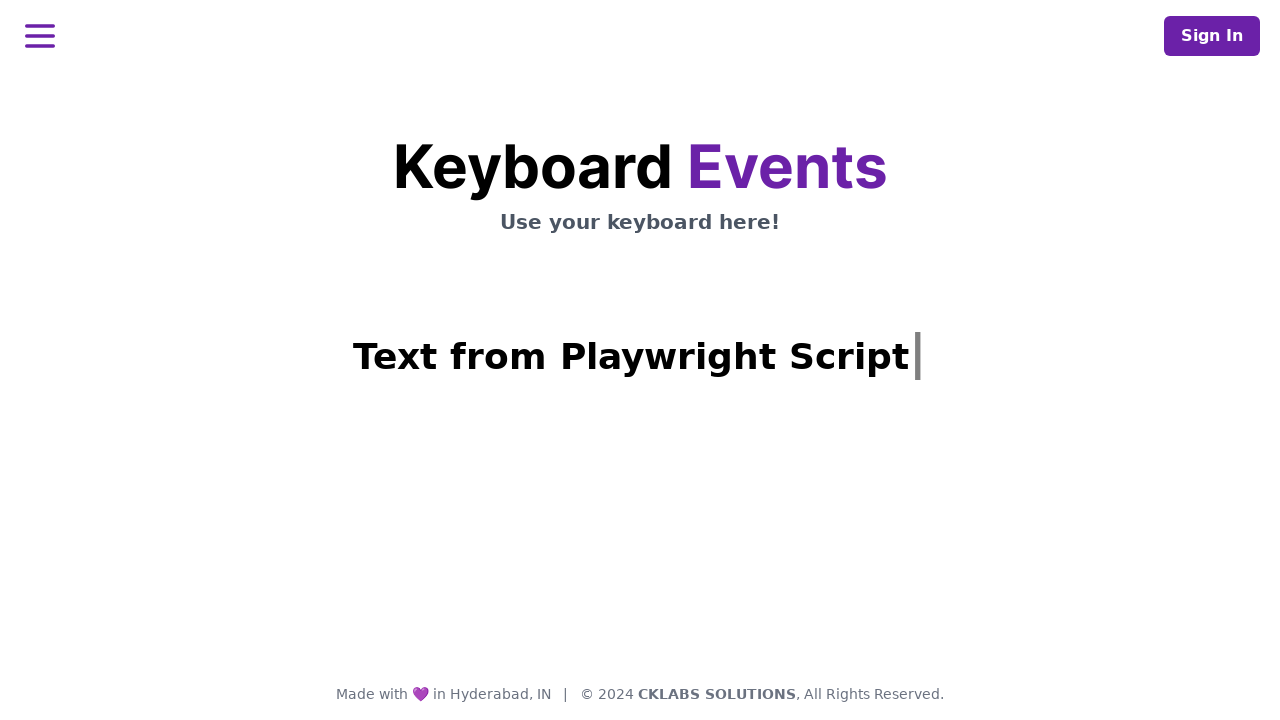

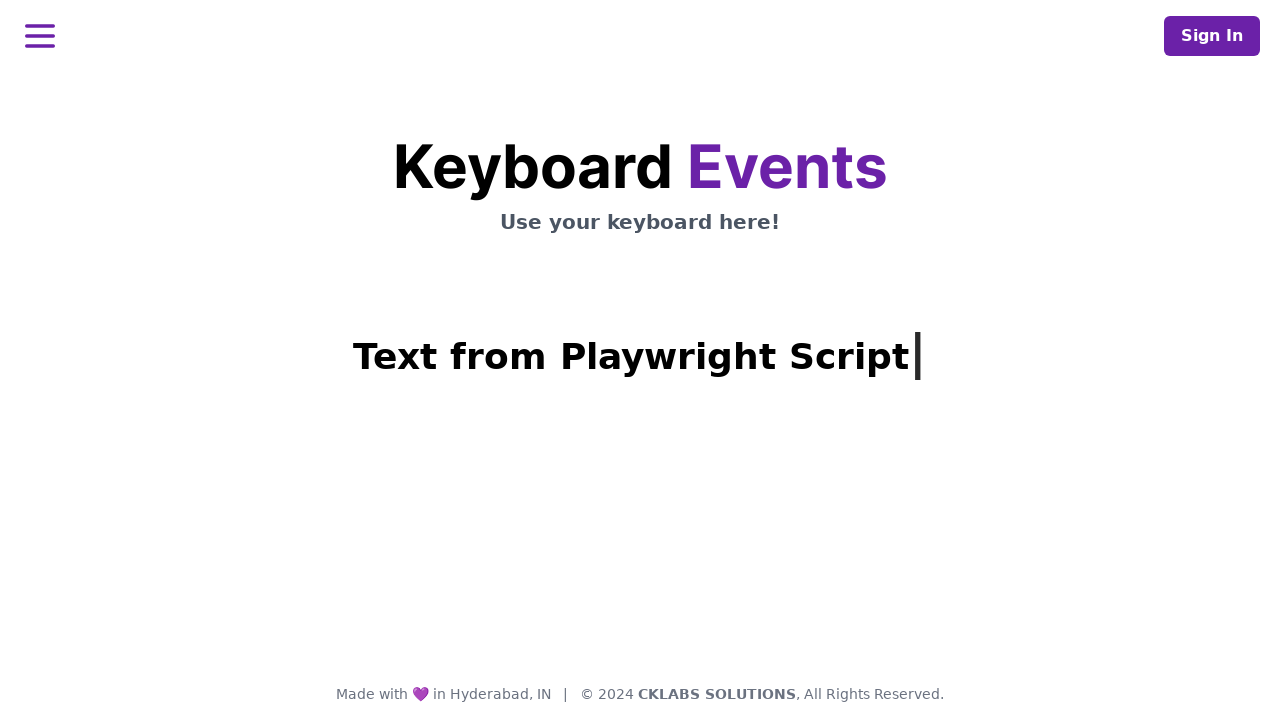